Tests add/remove elements functionality by clicking the add button three times and then deleting the second element using CSS nth-child selector

Starting URL: https://the-internet.herokuapp.com/add_remove_elements/

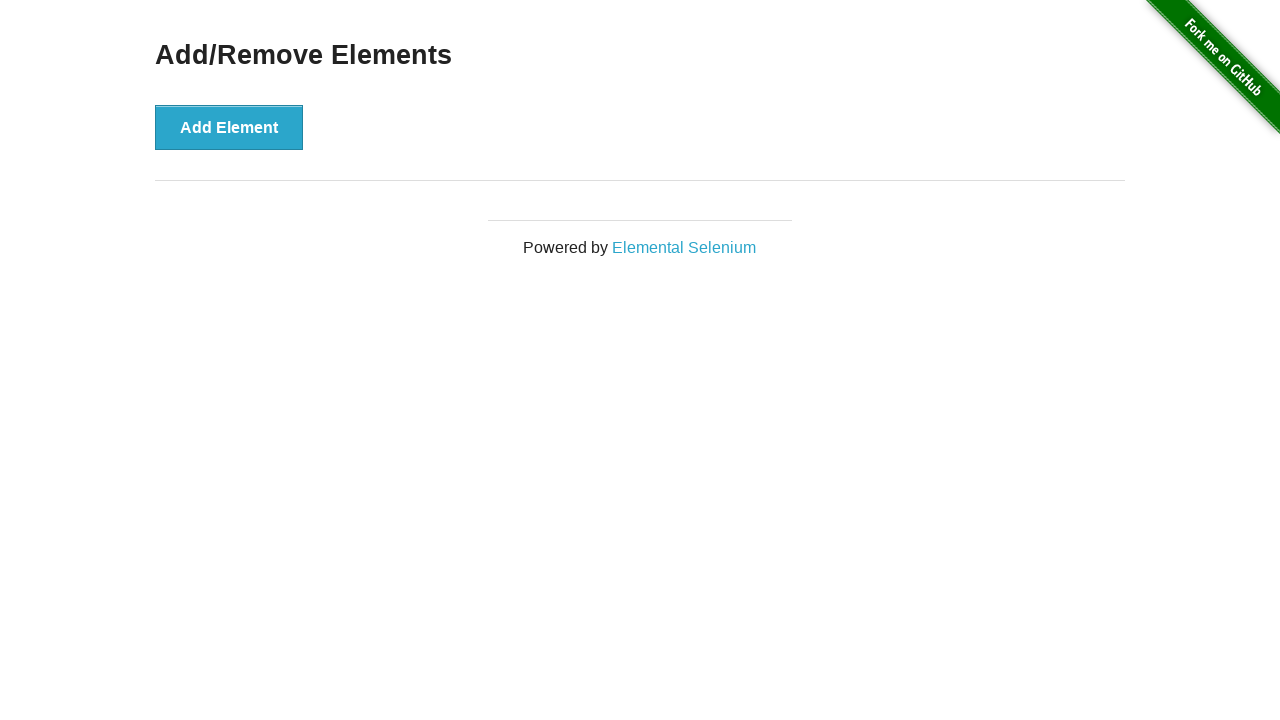

Clicked add element button (first time) at (229, 127) on [onclick='addElement()']
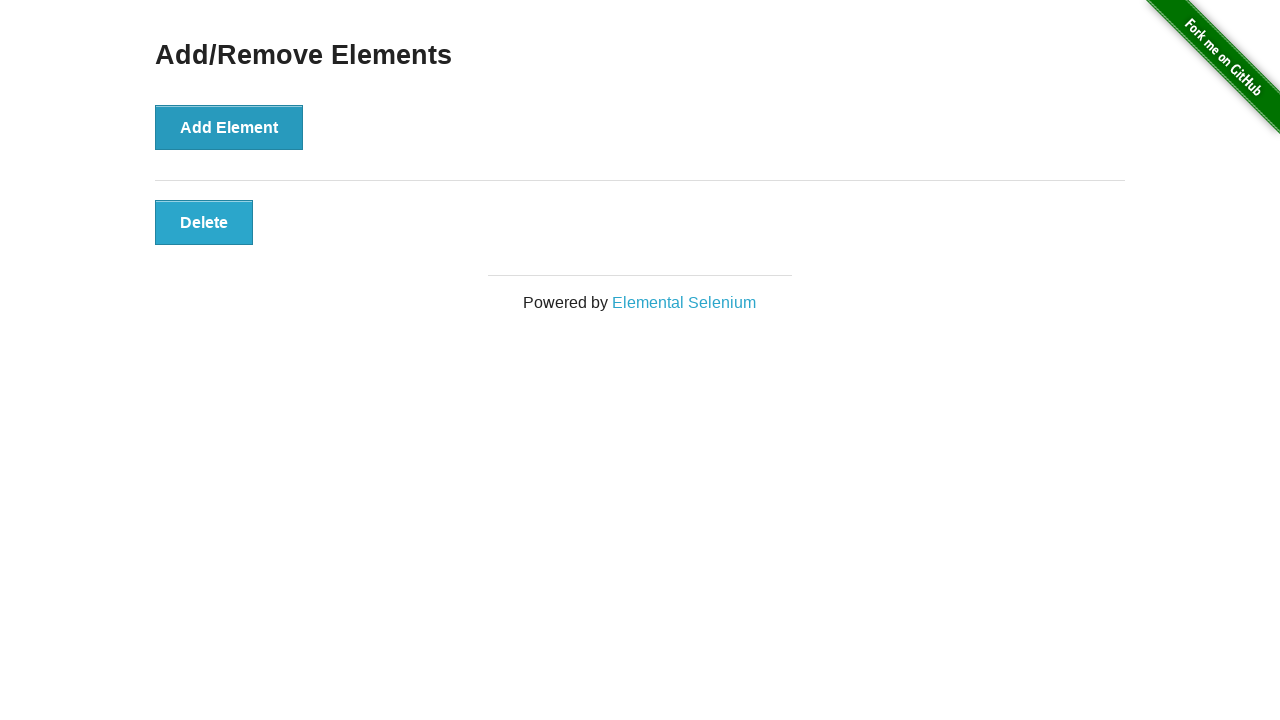

Clicked add element button (second time) at (229, 127) on [onclick='addElement()']
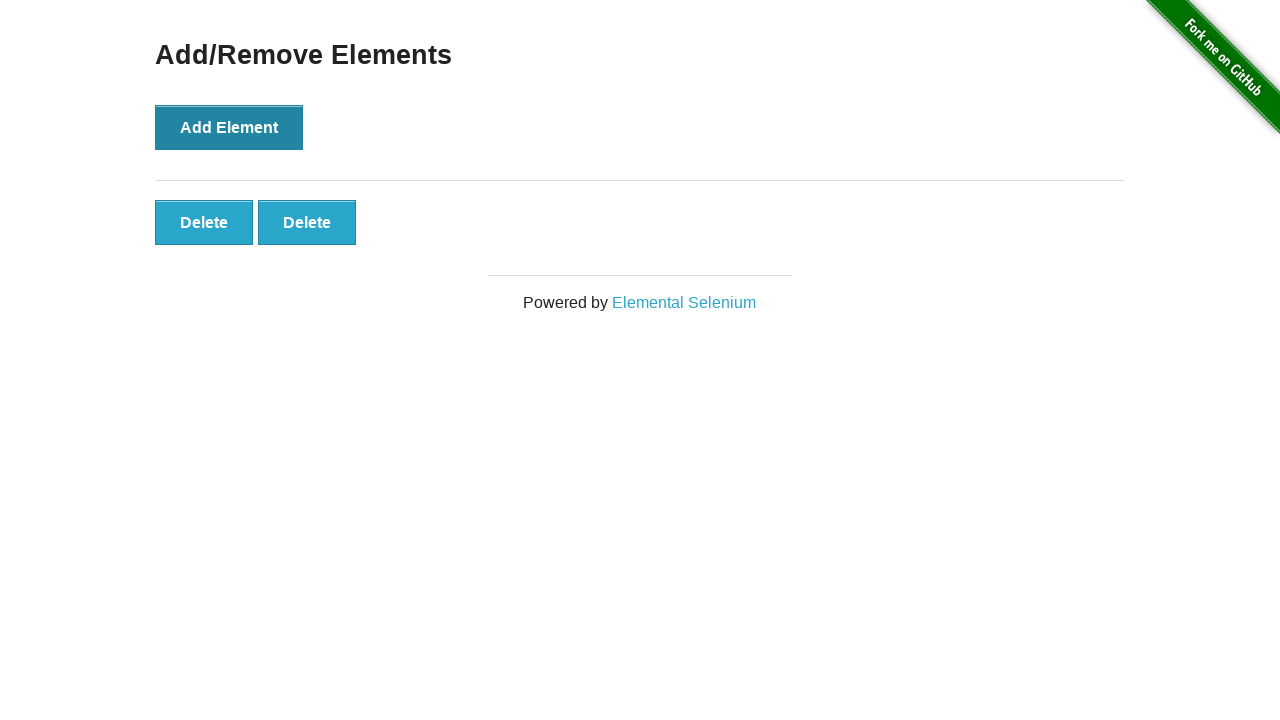

Clicked add element button (third time) at (229, 127) on [onclick='addElement()']
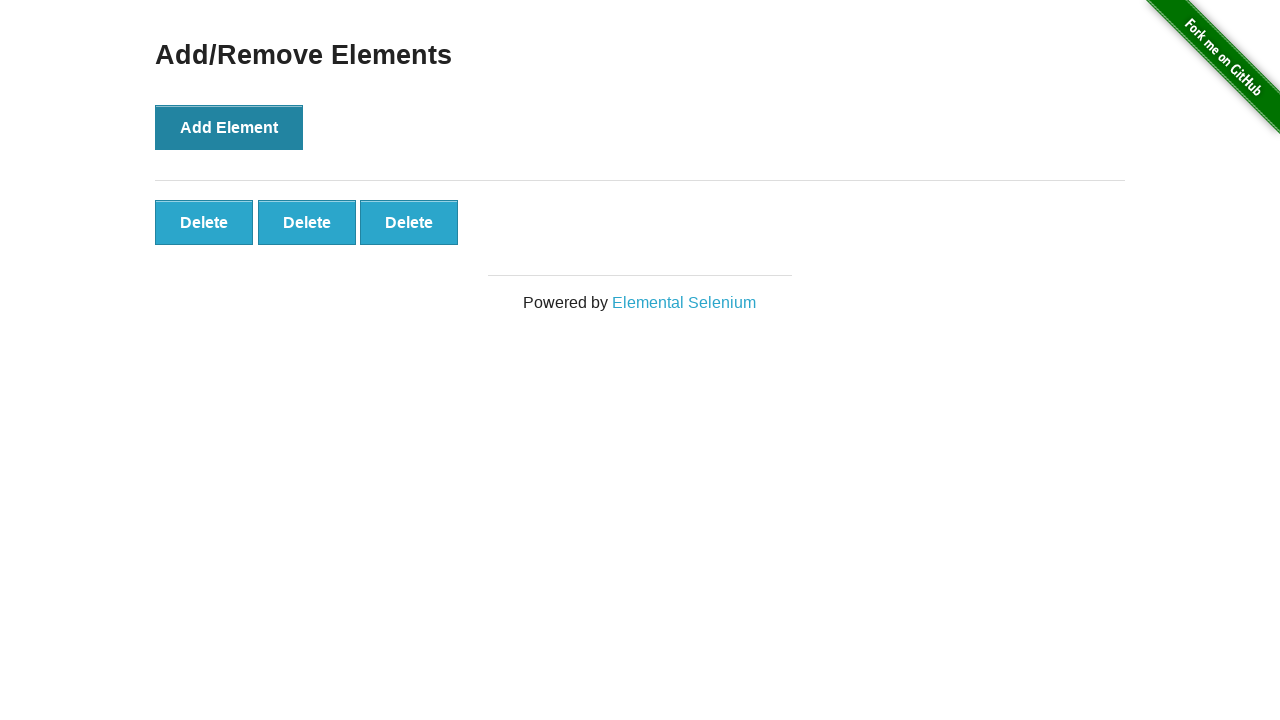

Waited for elements to appear in the DOM
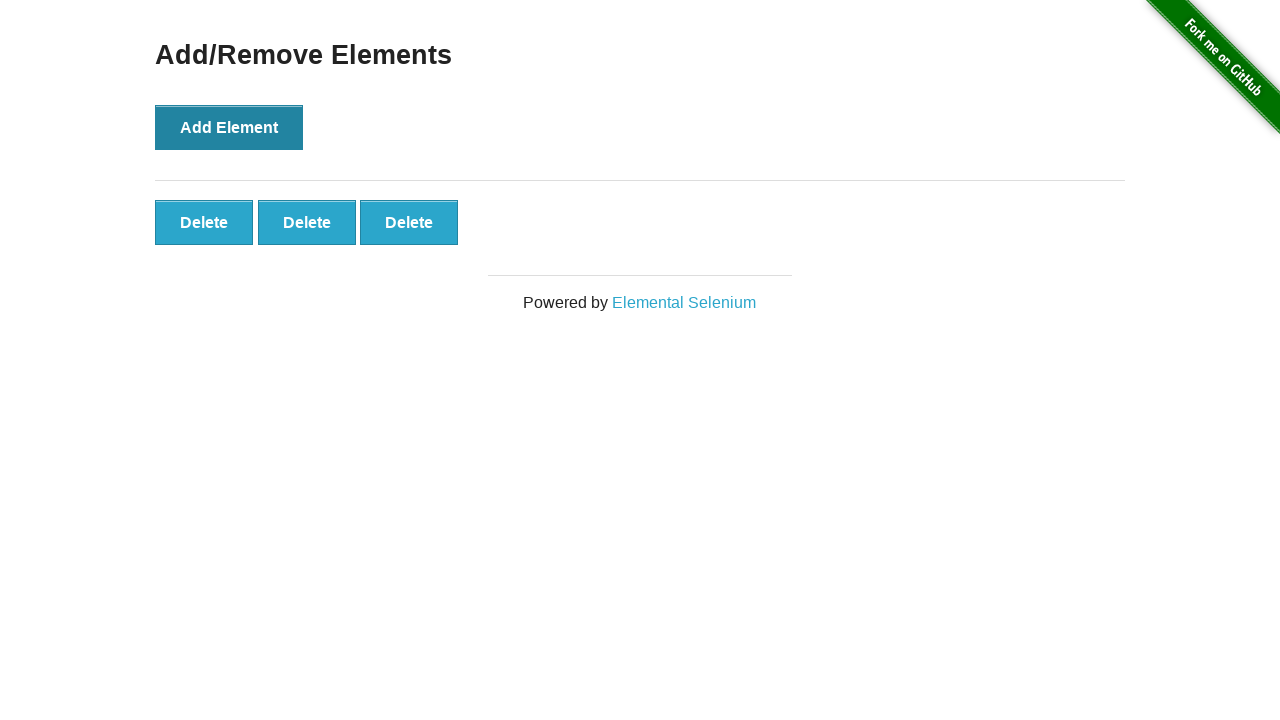

Clicked the second element to delete it using nth-child selector at (307, 222) on #elements > button:nth-child(2)
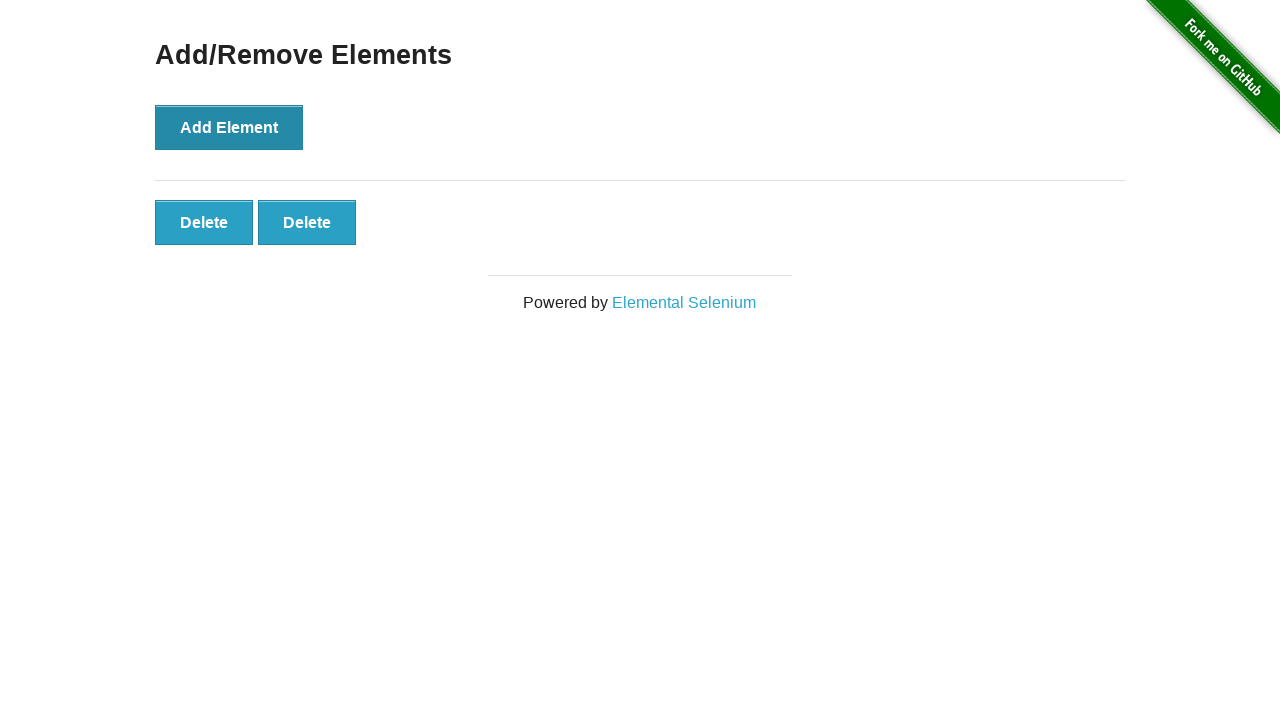

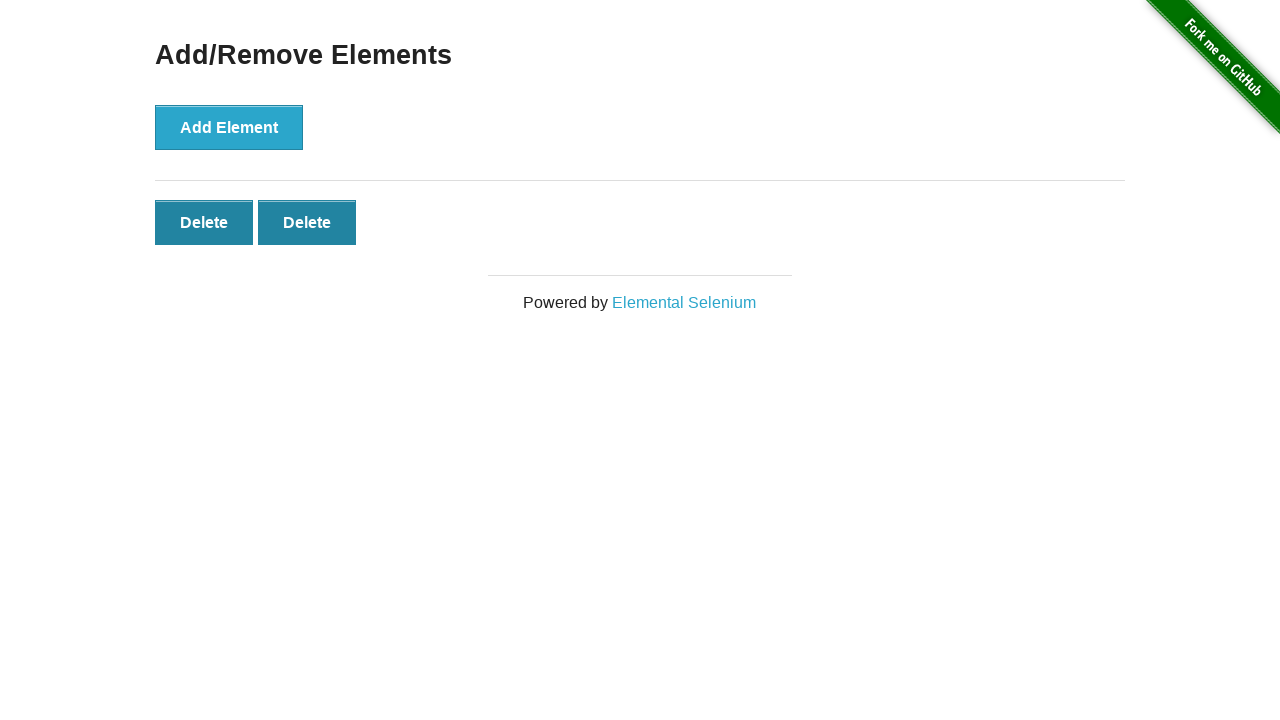